Tests an e-commerce practice site by searching for products containing "ca", verifying the correct number of products are displayed, and clicking the Add to Cart button on one of the products.

Starting URL: https://rahulshettyacademy.com/seleniumPractise/#/

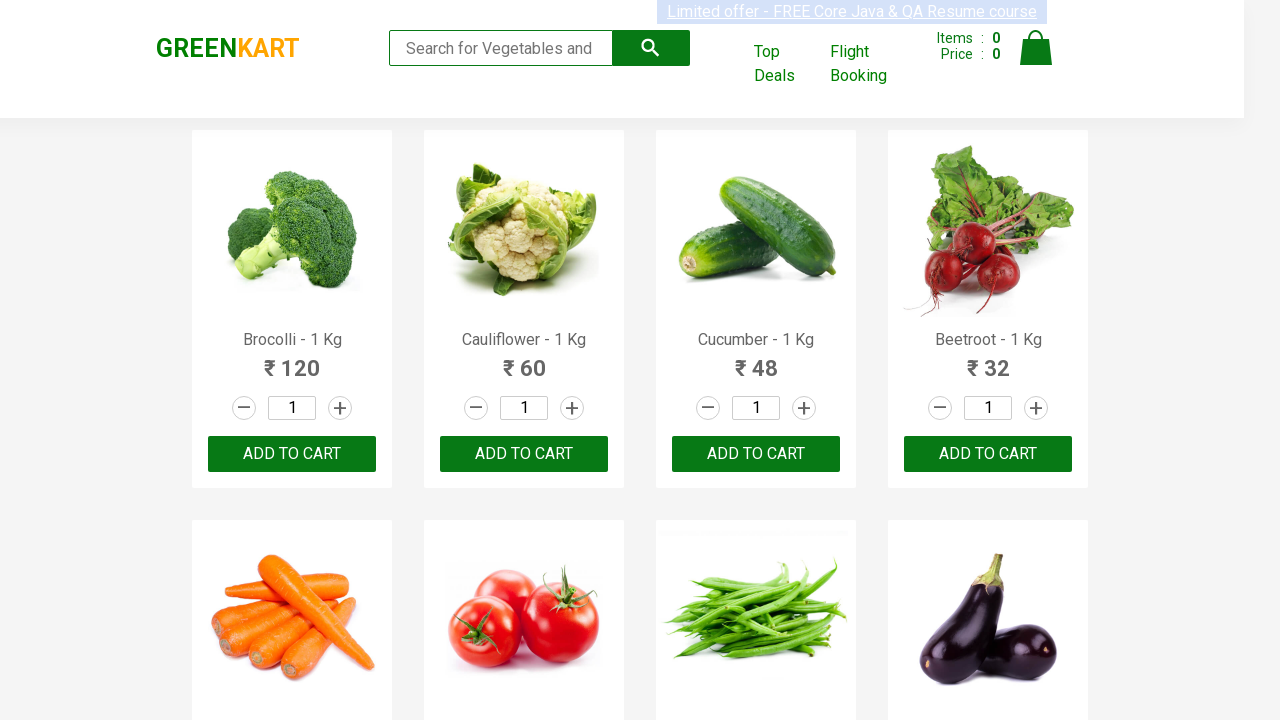

Typed 'ca' in search field to filter products on .search-keyword
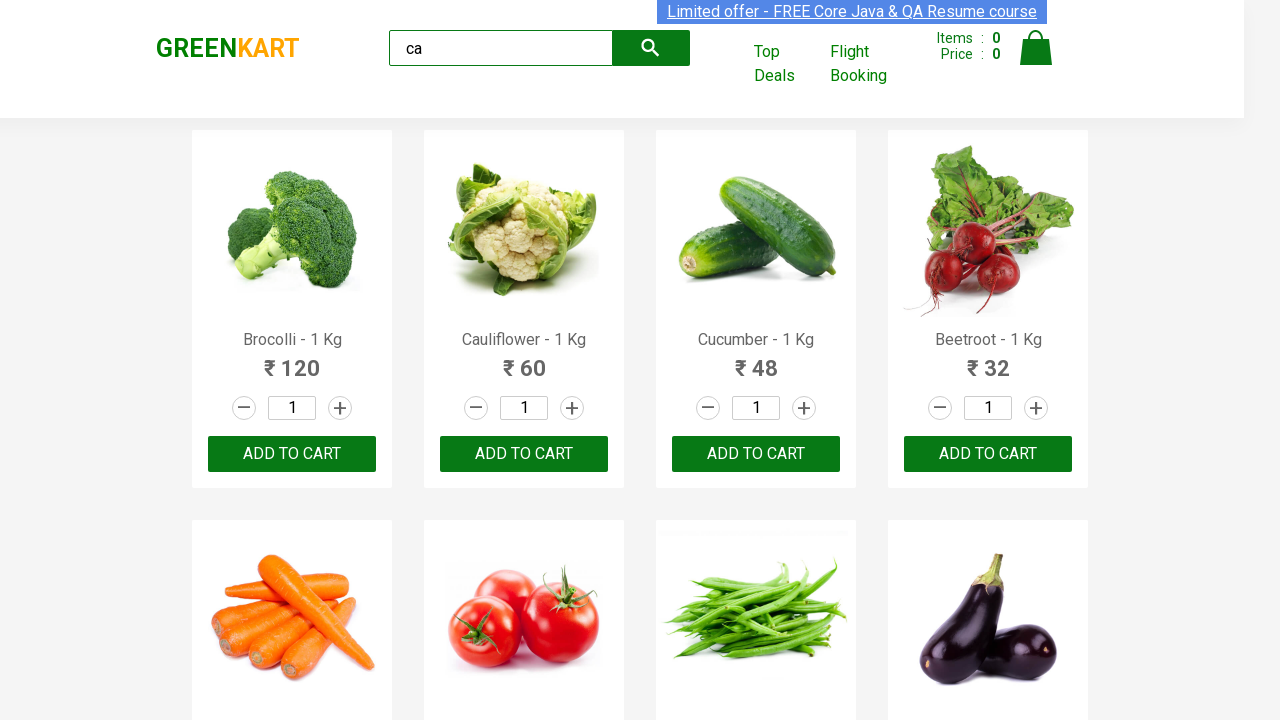

Waited for products to filter and load
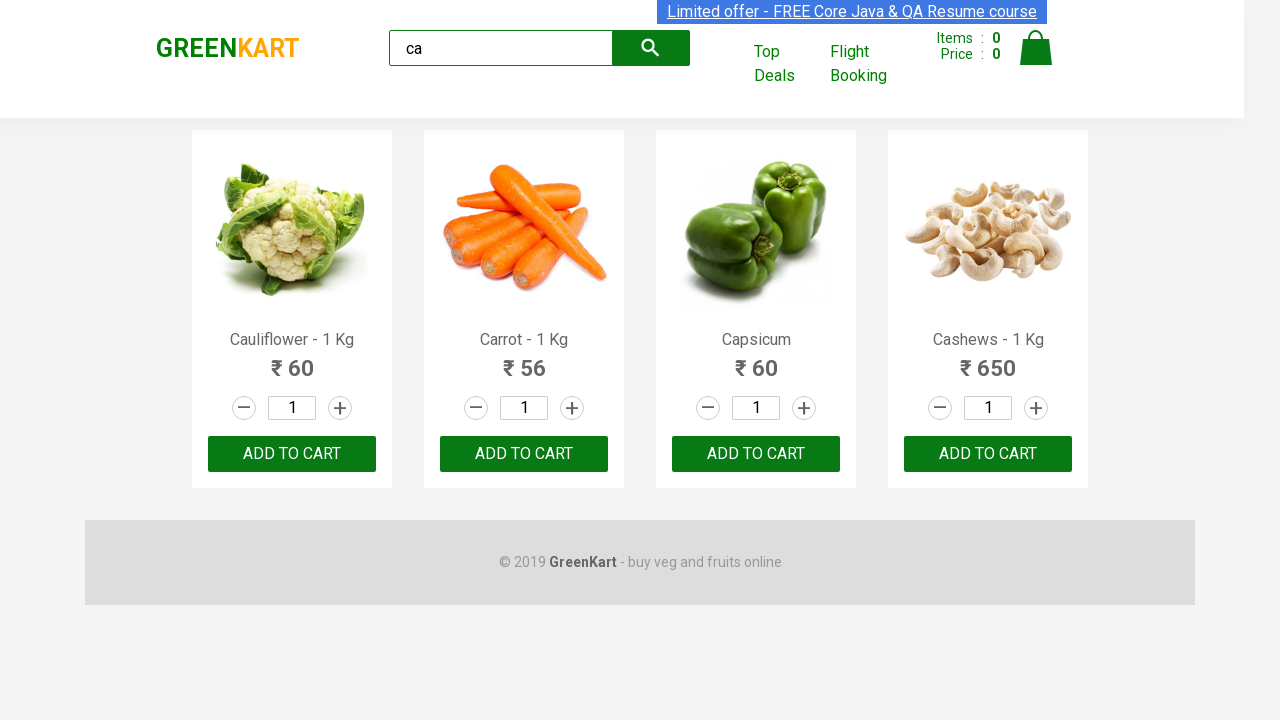

Product container loaded
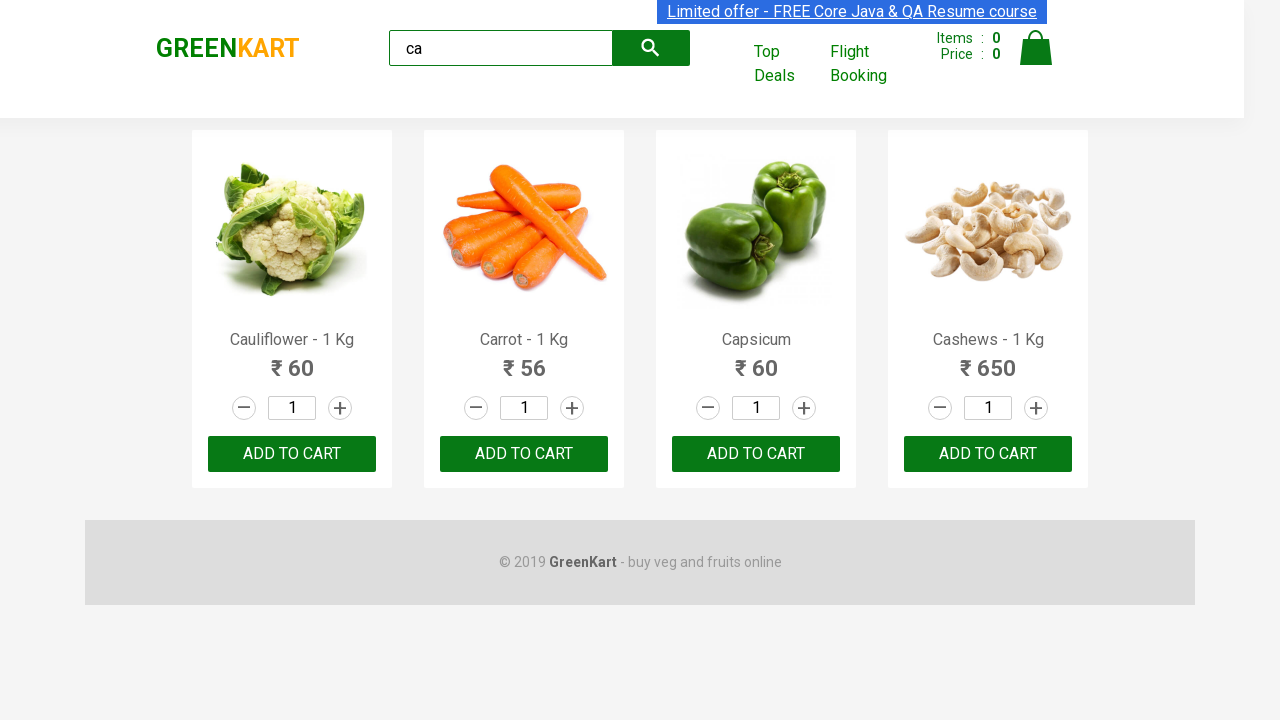

Verified that 4 products are displayed for 'ca' search
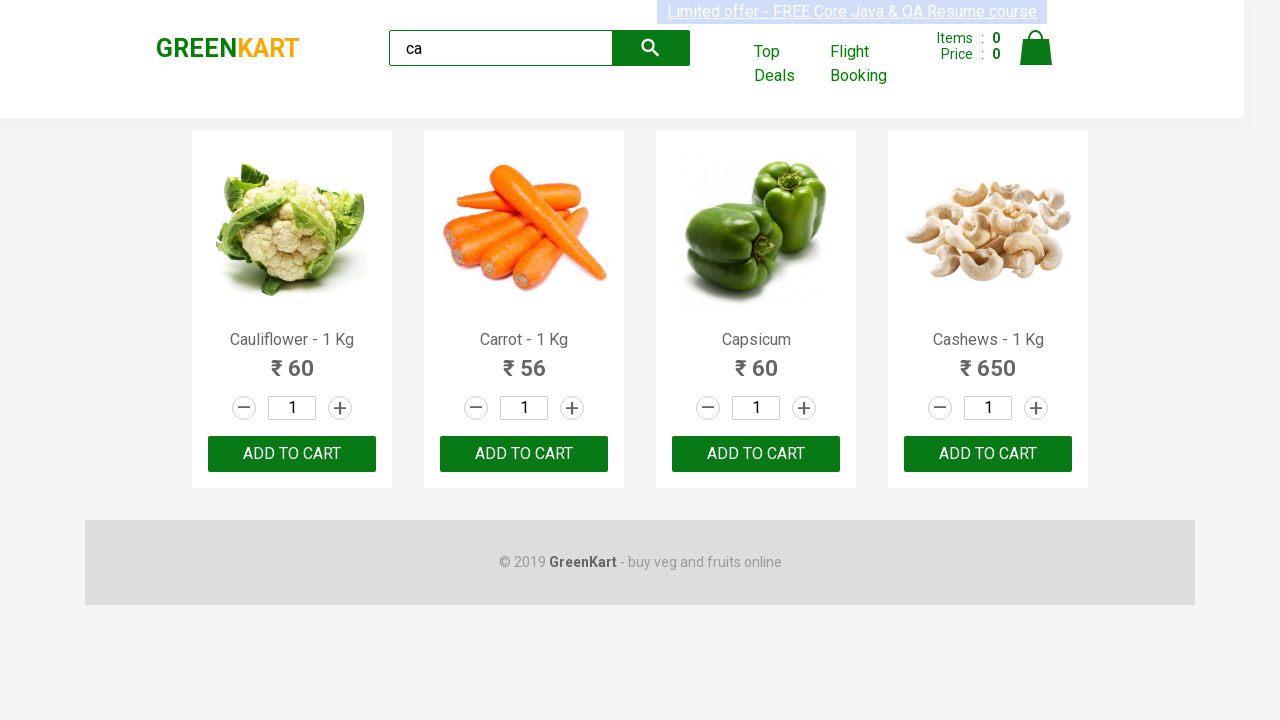

Clicked 'ADD TO CART' button on the third product at (756, 454) on .products .product >> nth=2 >> text=ADD TO CART
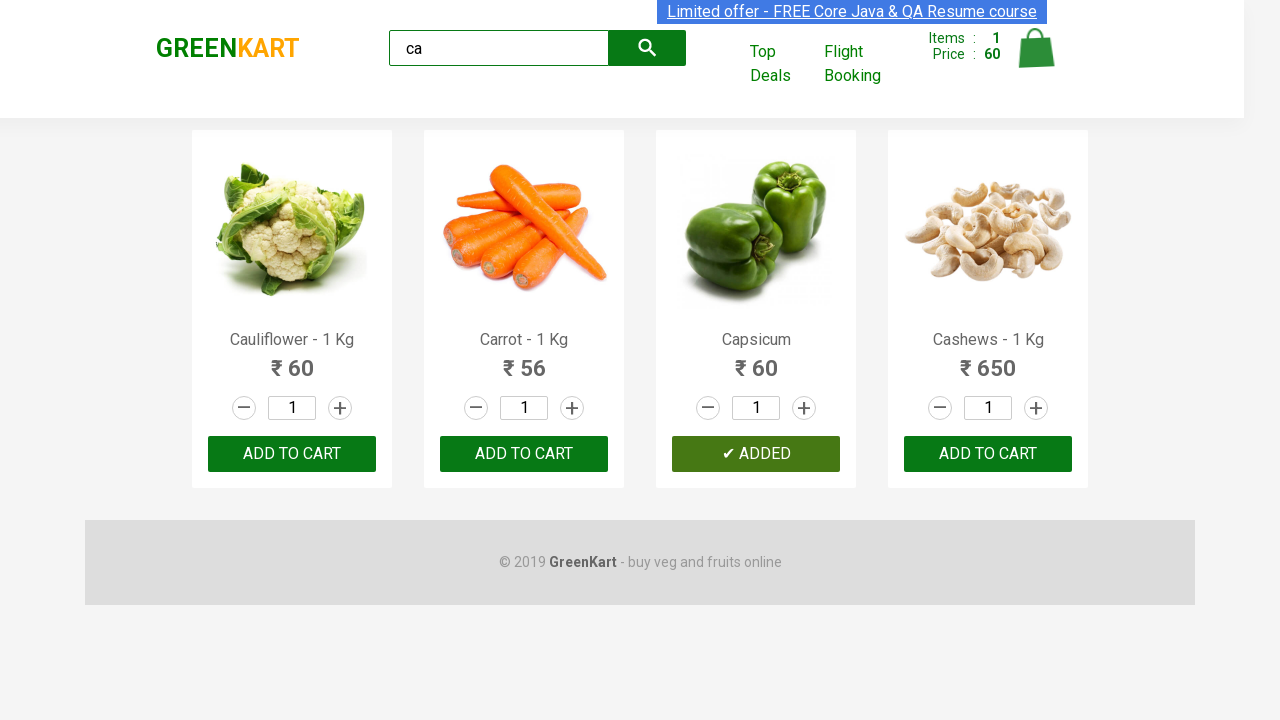

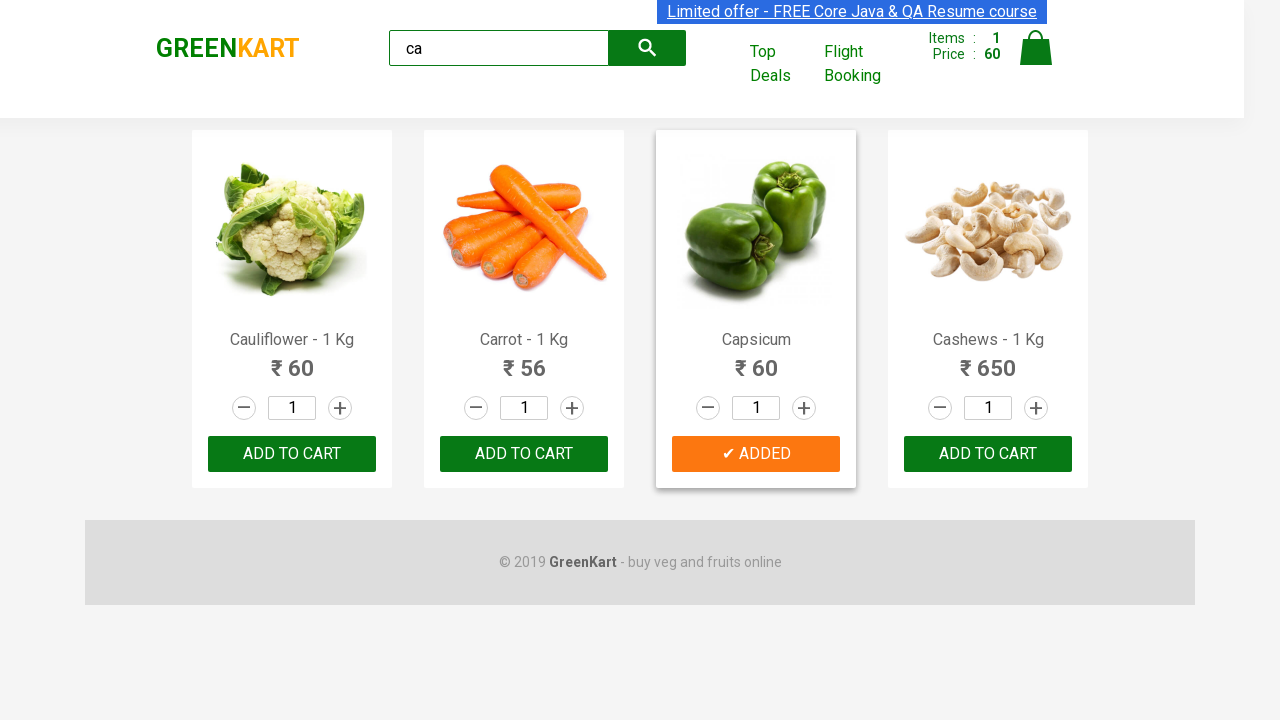